Tests the bus ticket booking search form on Abhibus by entering source city (Coimbatore), destination city (Theni), and selecting a travel date

Starting URL: https://www.abhibus.com/bus-ticket-booking

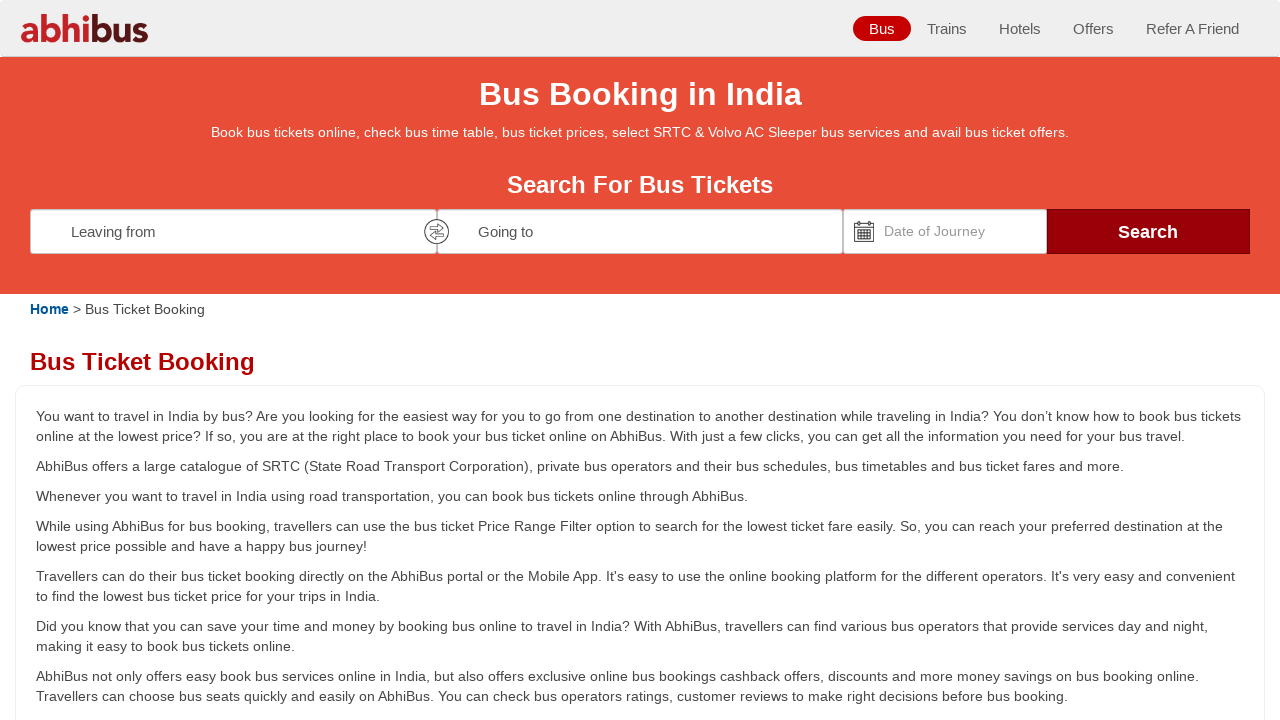

Filled source city field with 'Coimbatore' on #source
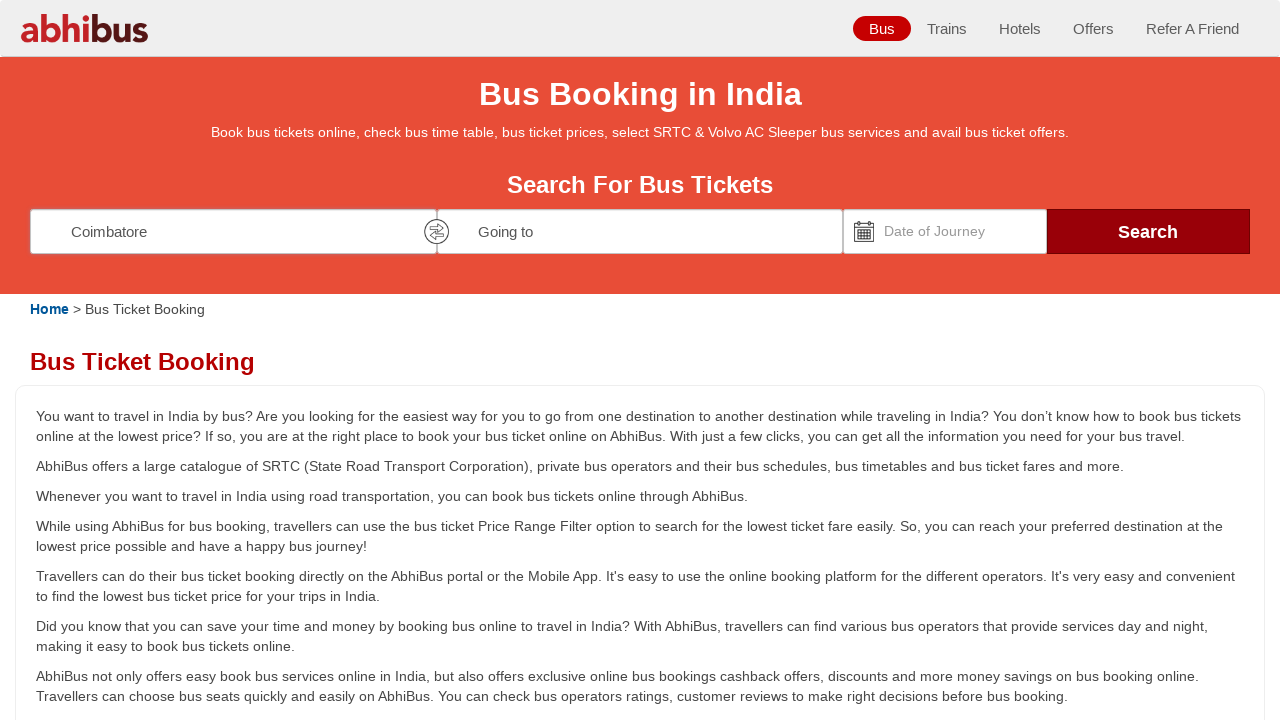

Filled destination city field with 'Theni' on #destination
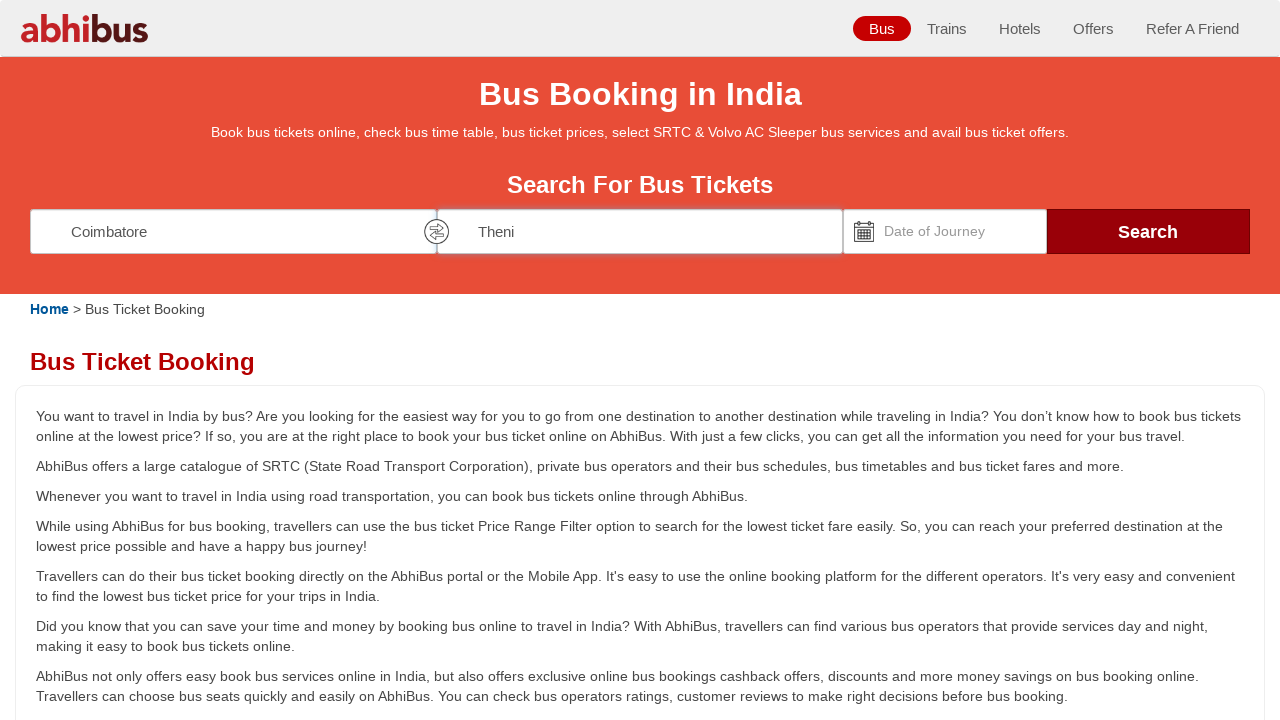

Set travel date to '15/03/2025' using JavaScript
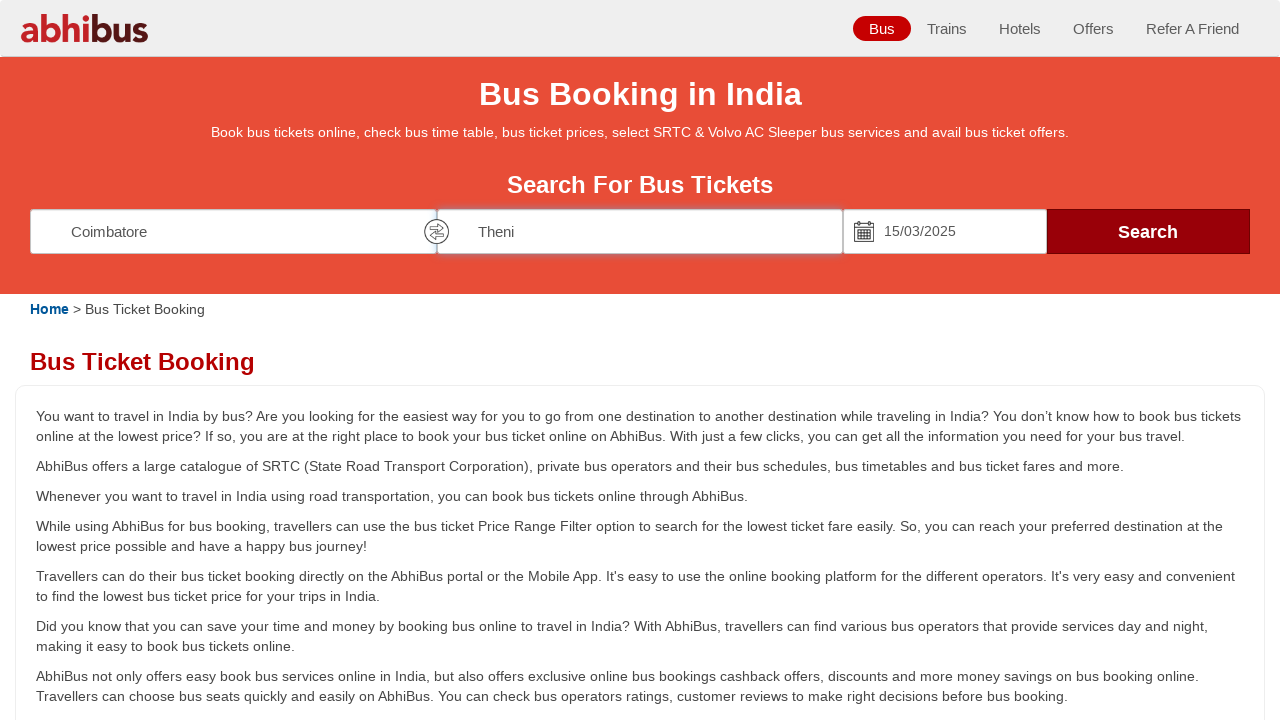

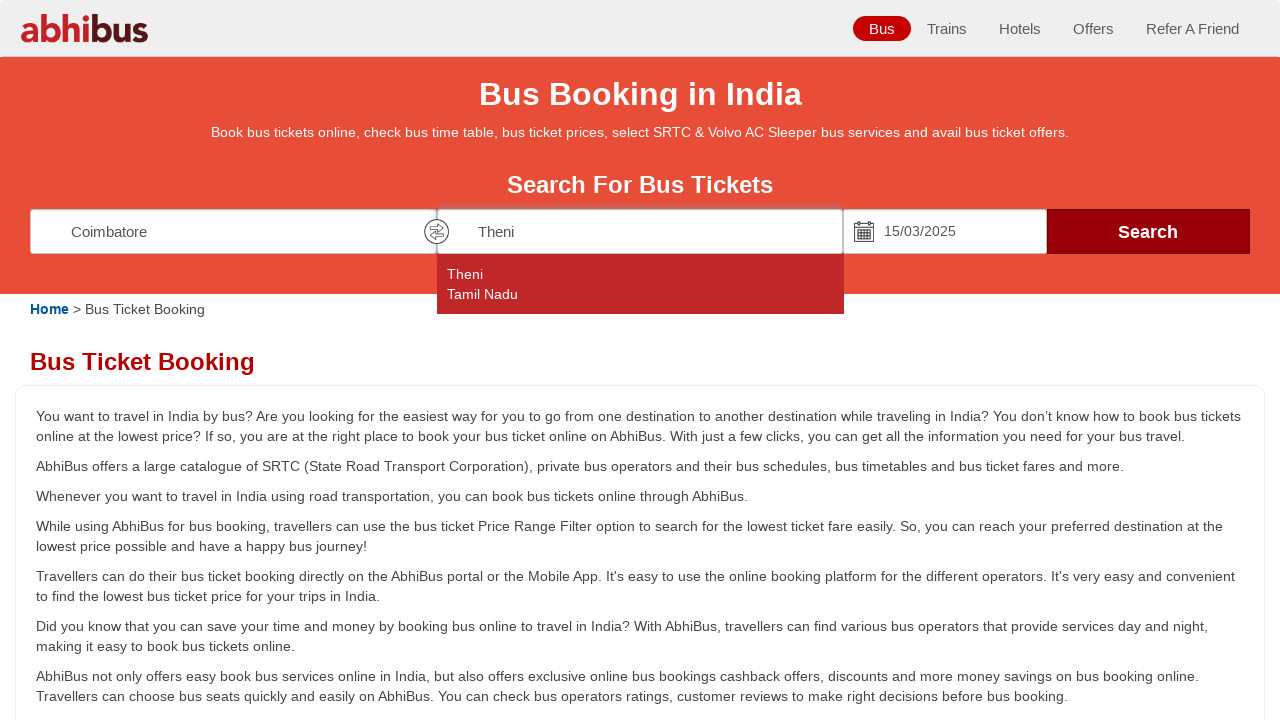